Navigates to a practice website and clicks the "Start Practicing" button to begin exercises.

Starting URL: http://syntaxprojects.com/index.php

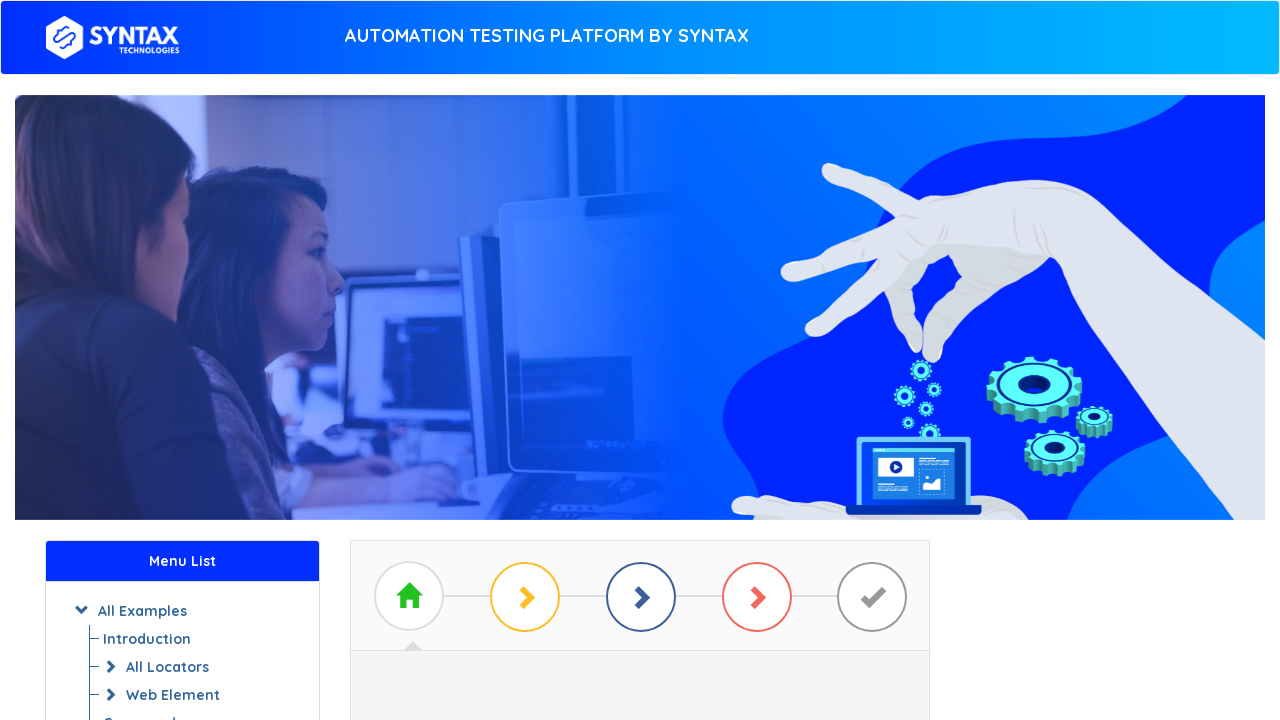

Clicked the 'Start Practicing' button to begin exercises at (640, 372) on #btn_basic_example
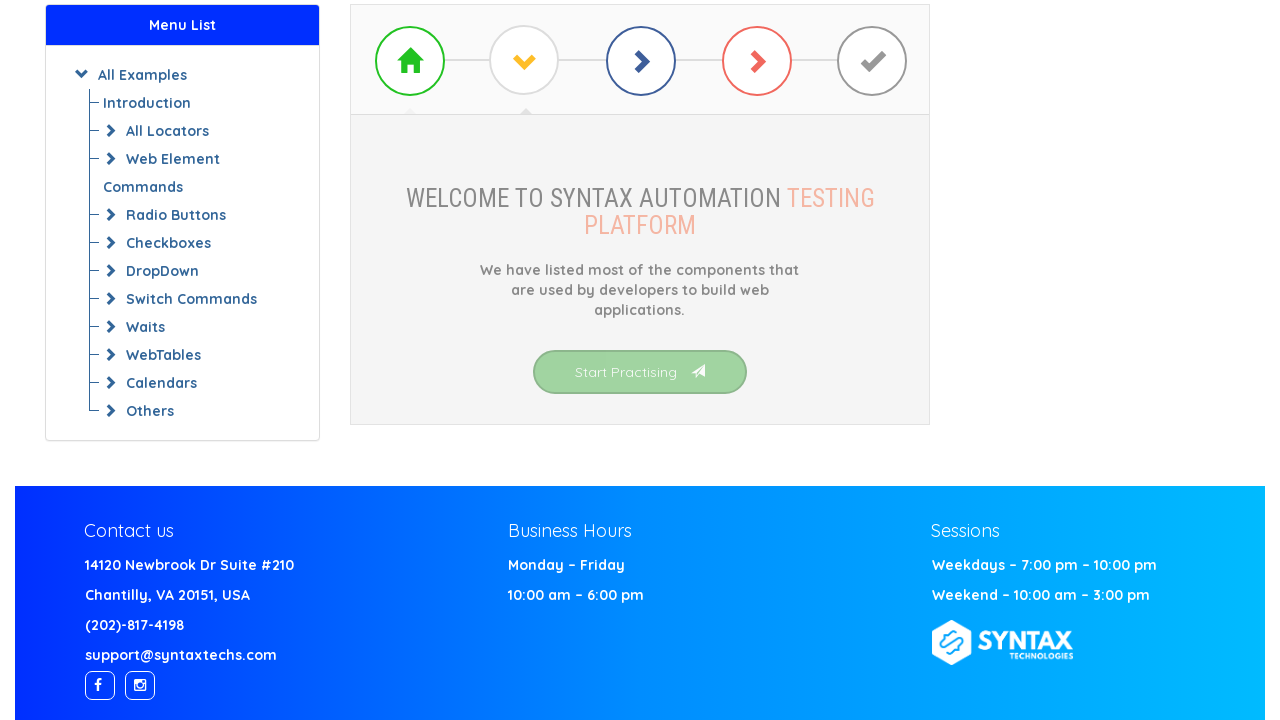

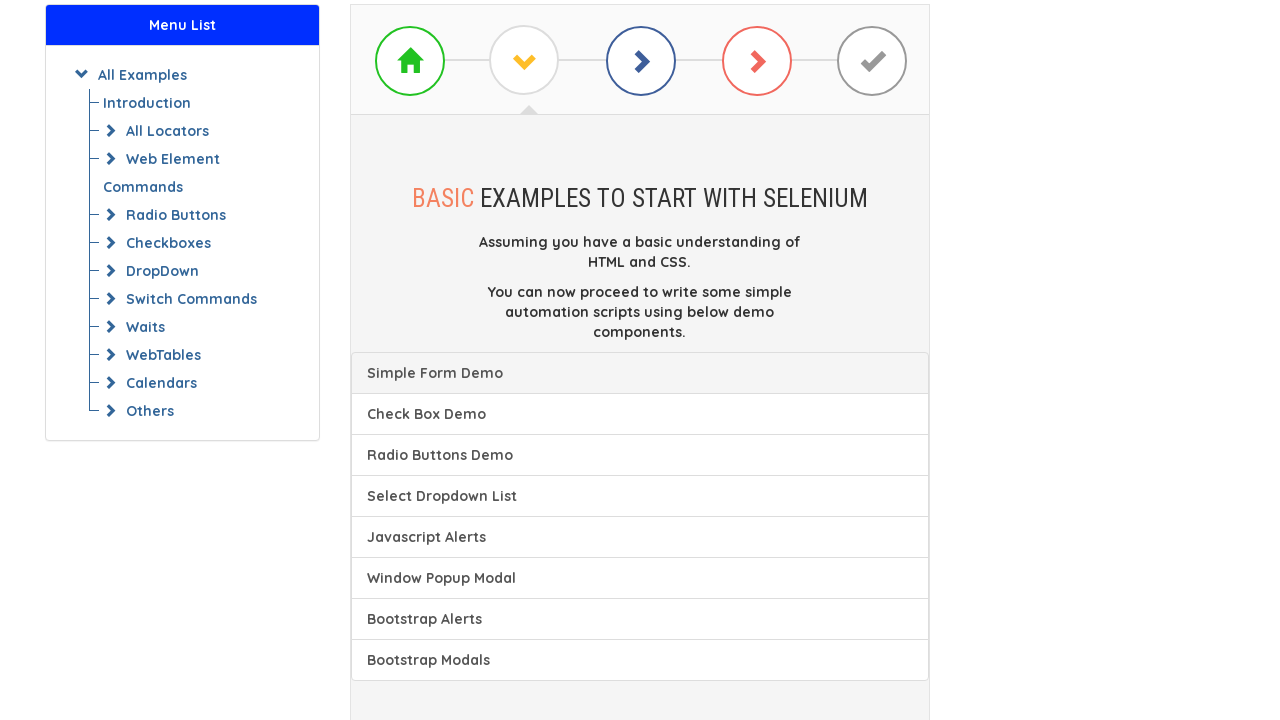